Tests that submitting an empty contact form displays proper validation error messages for forename, email, and message fields.

Starting URL: http://jupiter.cloud.planittesting.com

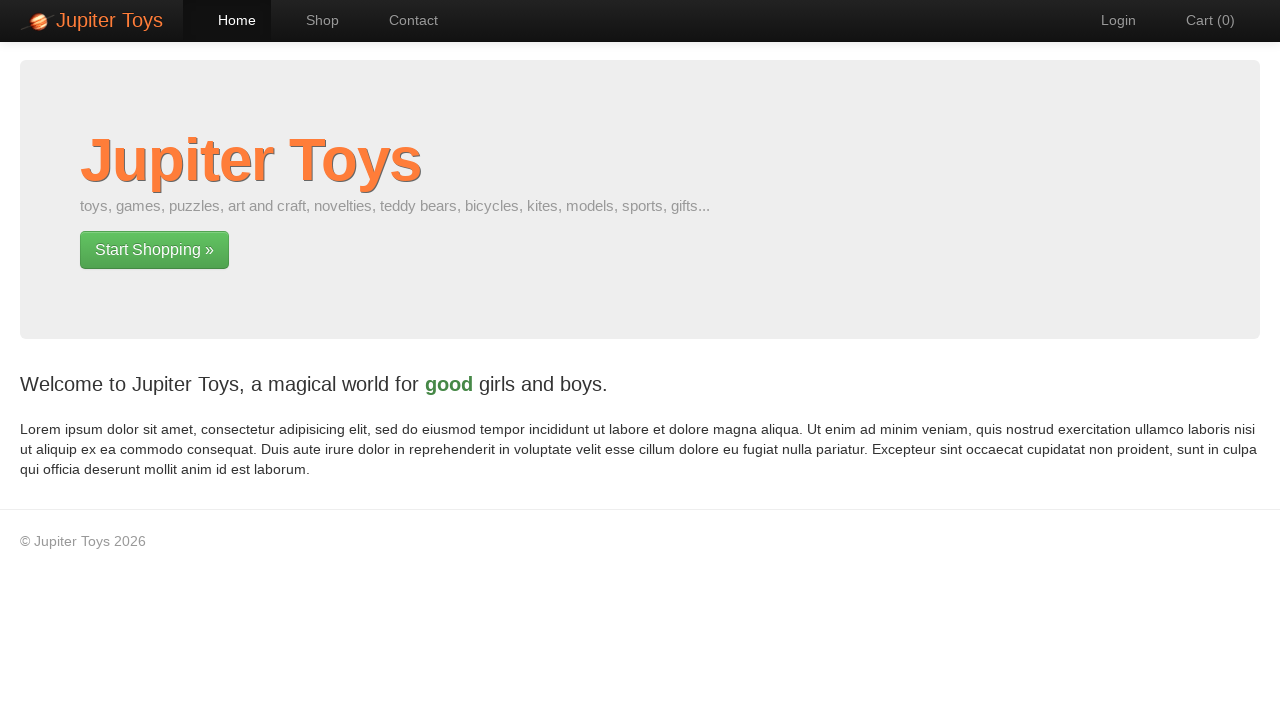

Navigated to Jupiter contact form application
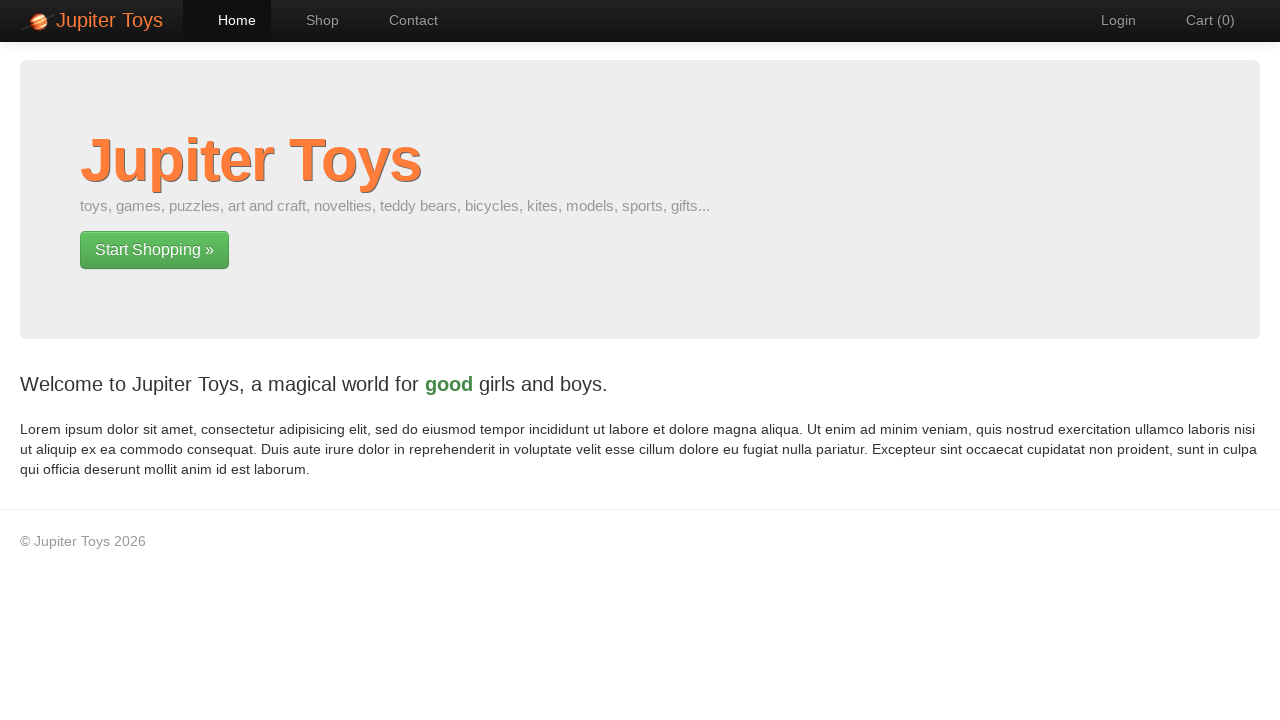

Clicked Contact link to navigate to contact page at (404, 20) on text=Contact
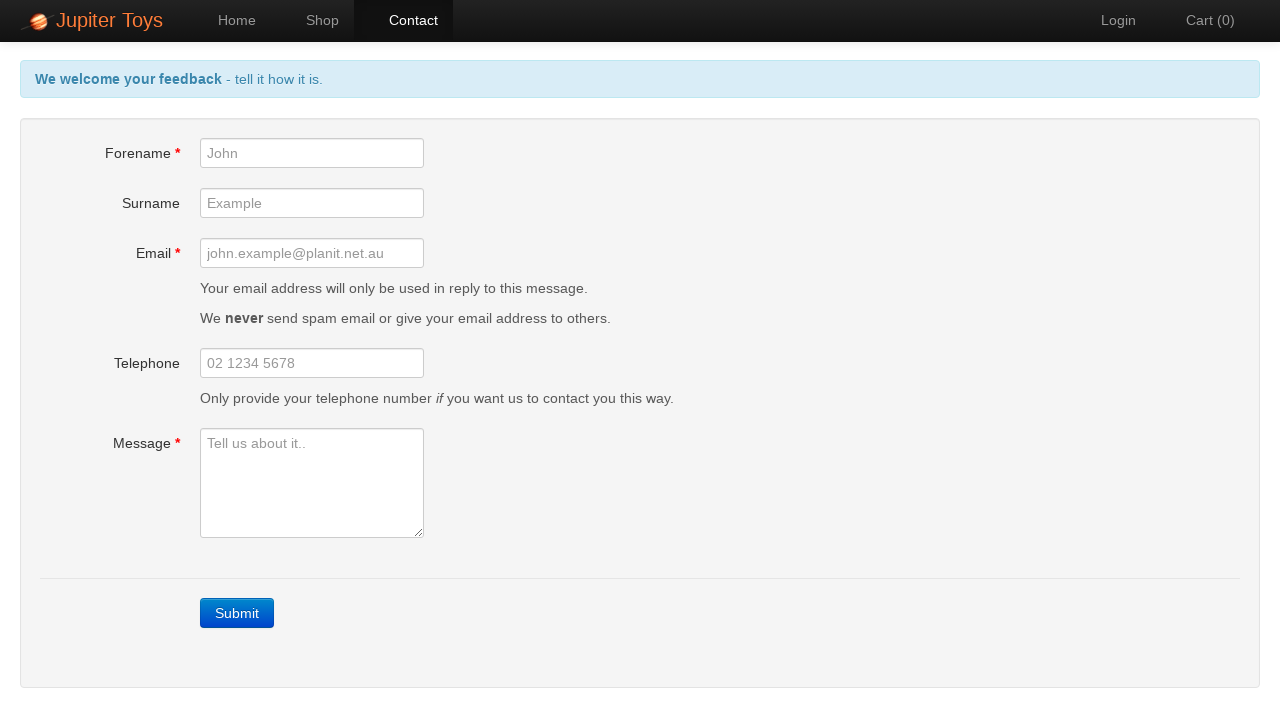

Waited 2 seconds for contact page to load
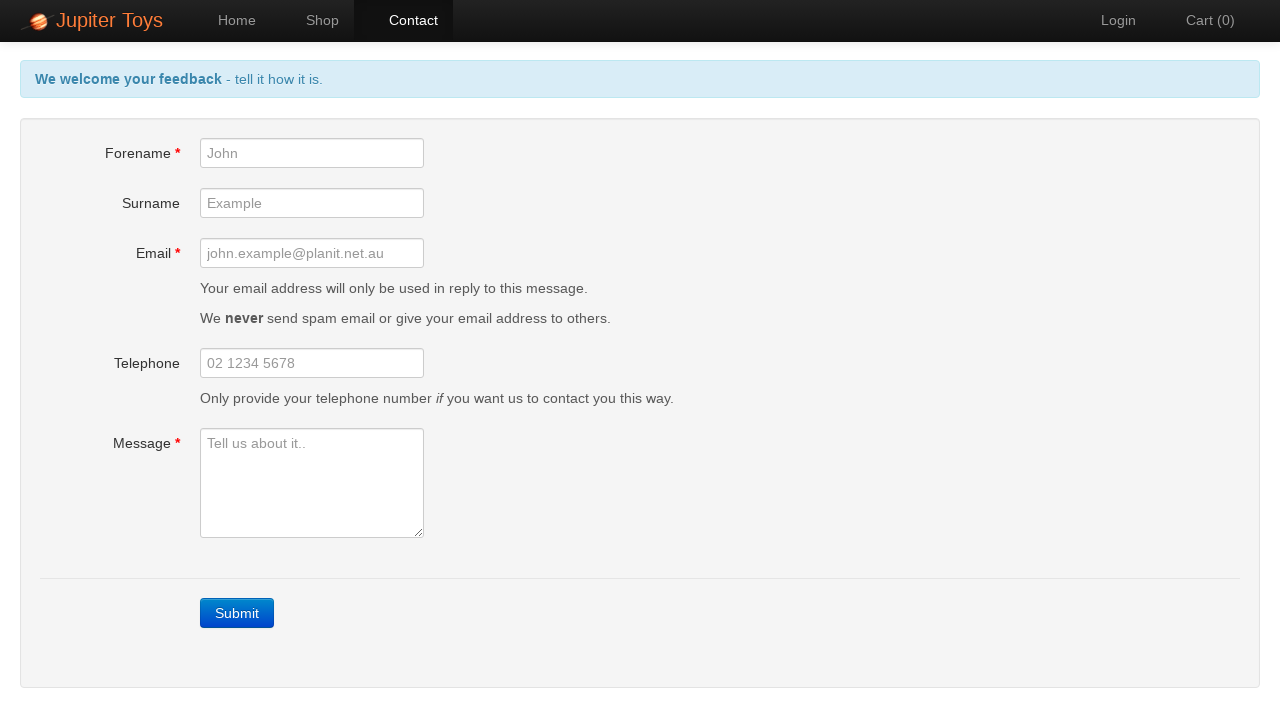

Clicked Submit button without filling any form fields at (237, 613) on text=Submit
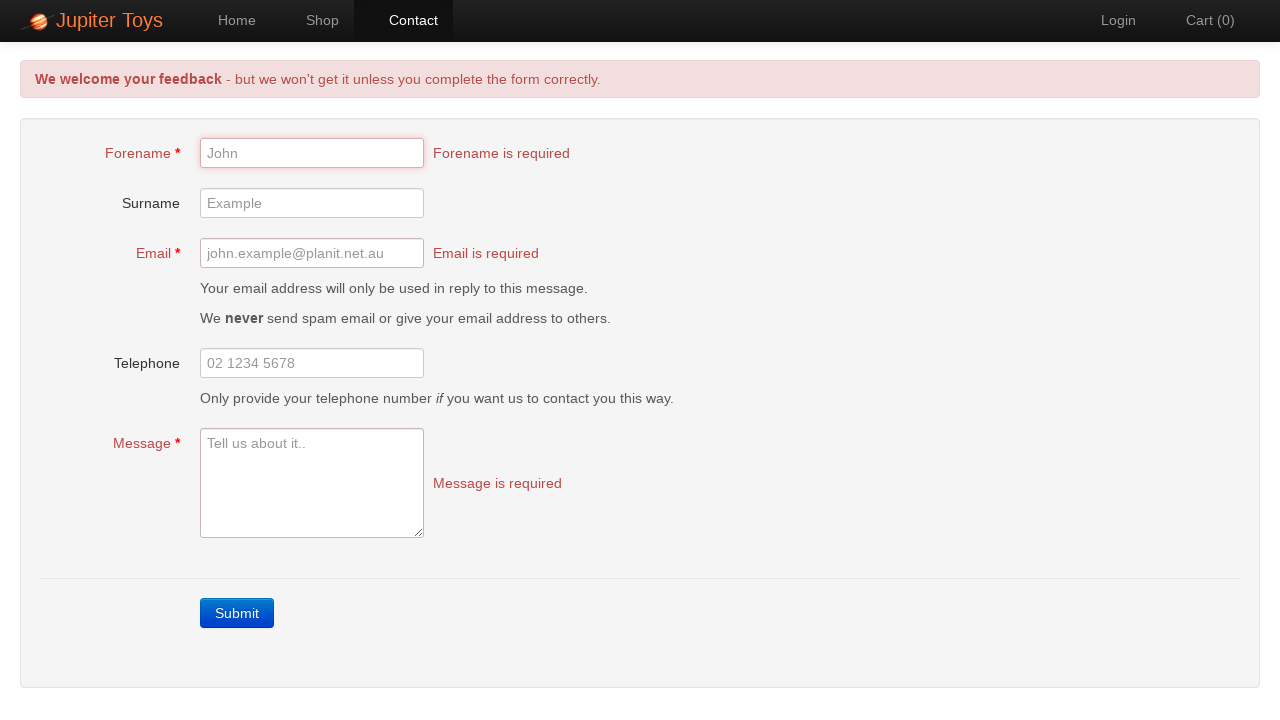

Header error message appeared
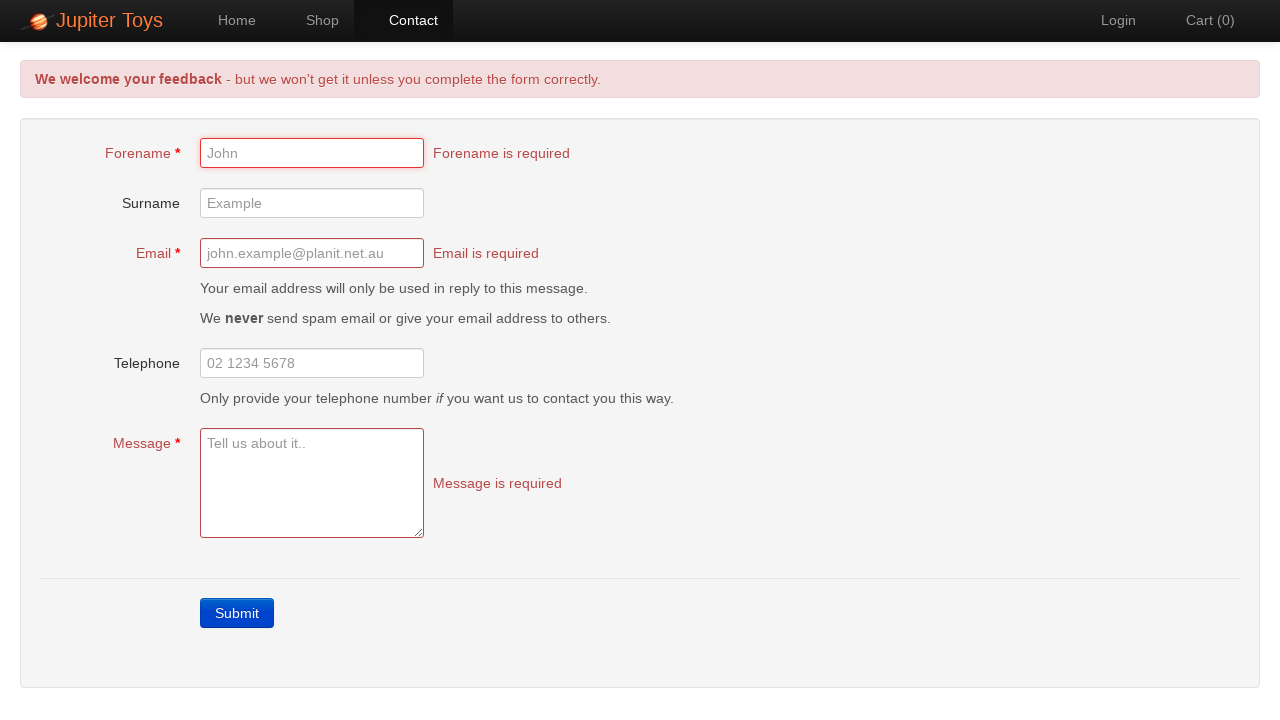

Forename validation error message displayed
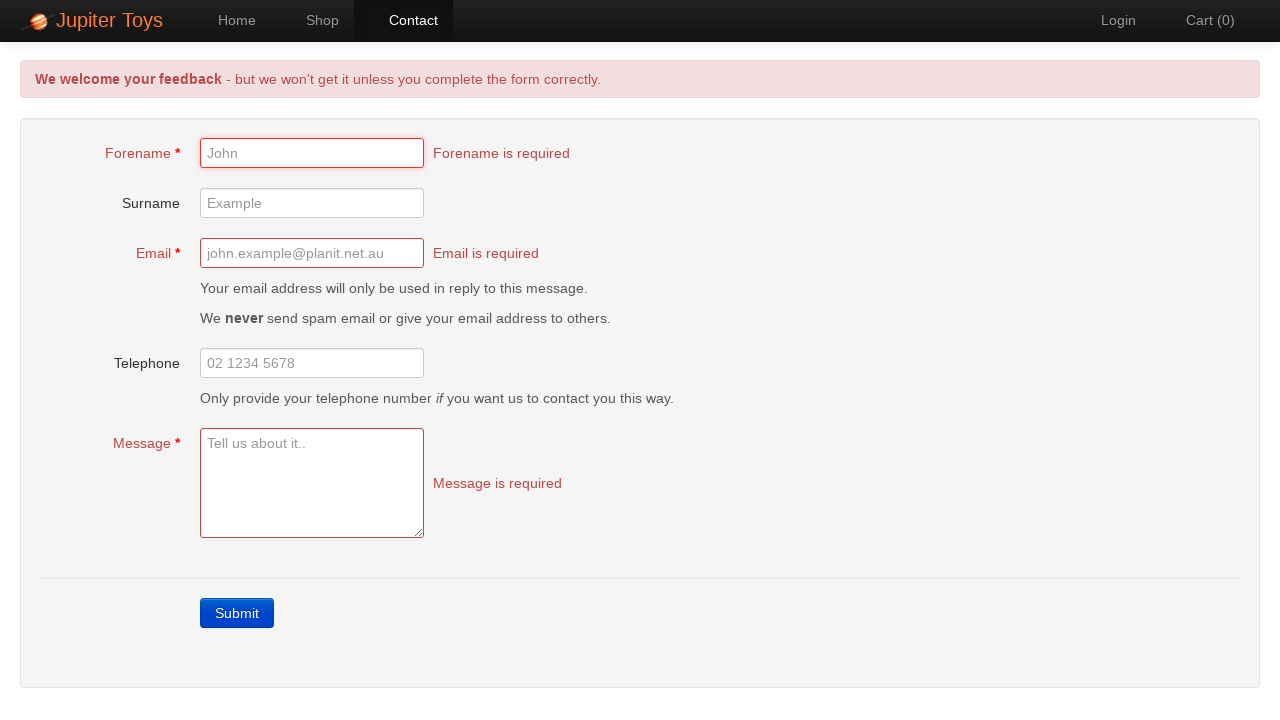

Email validation error message displayed
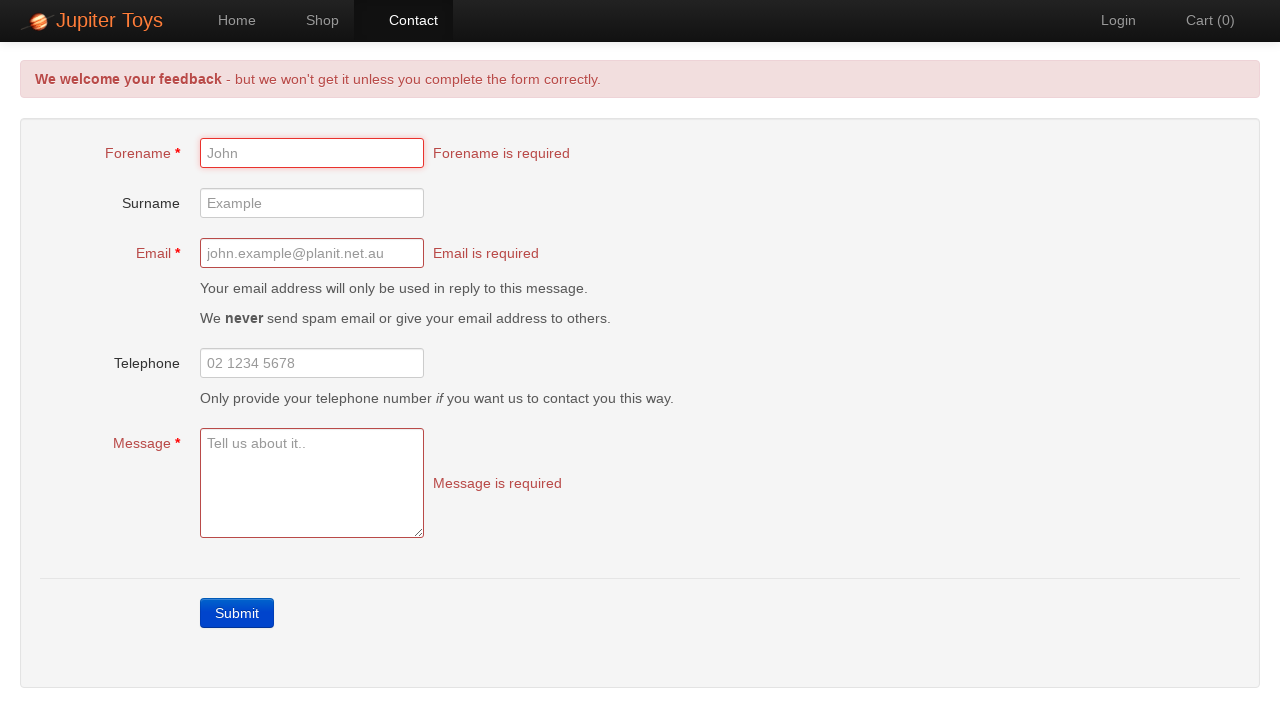

Message validation error message displayed
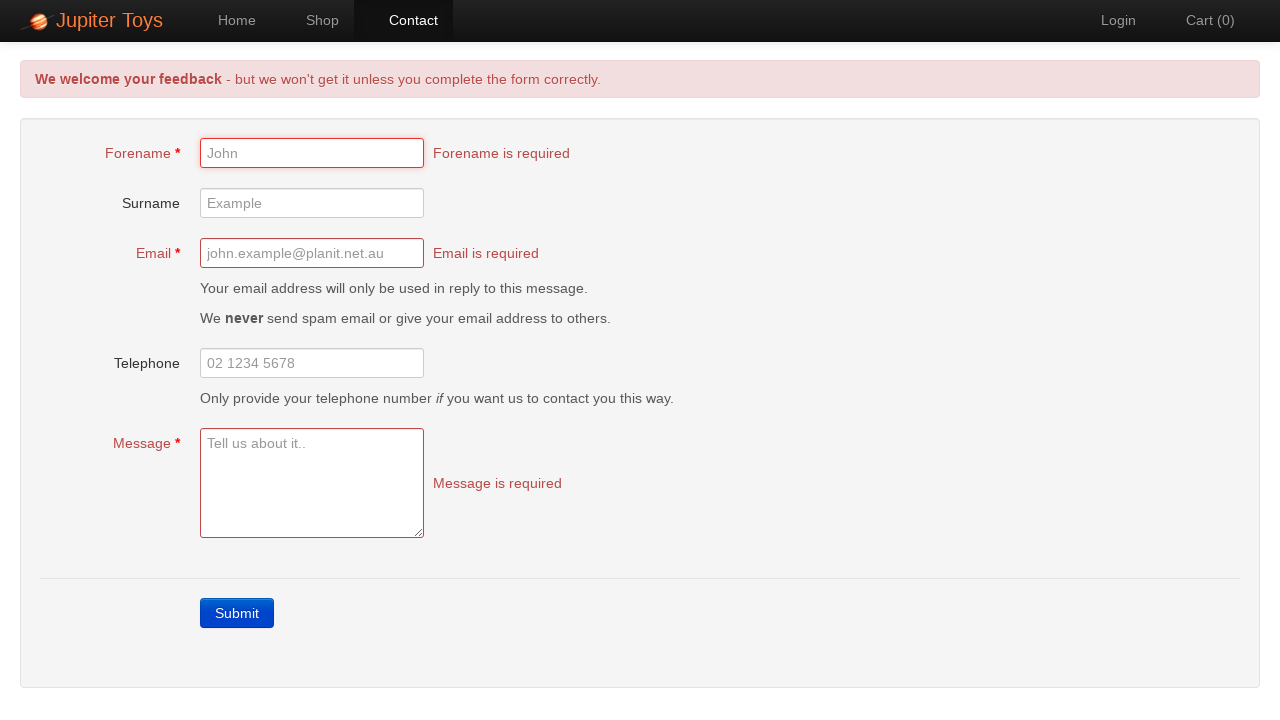

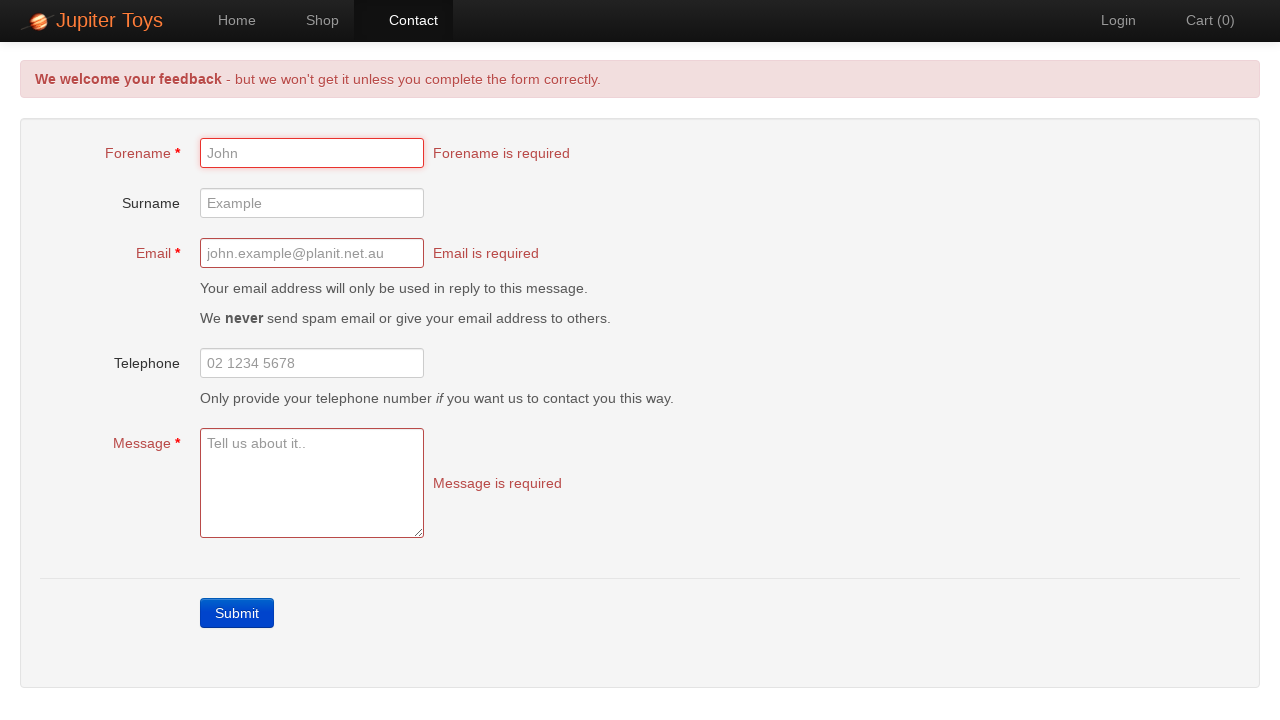